Navigates to the A/B Testing page by clicking the first link in the list

Starting URL: https://the-internet.herokuapp.com/

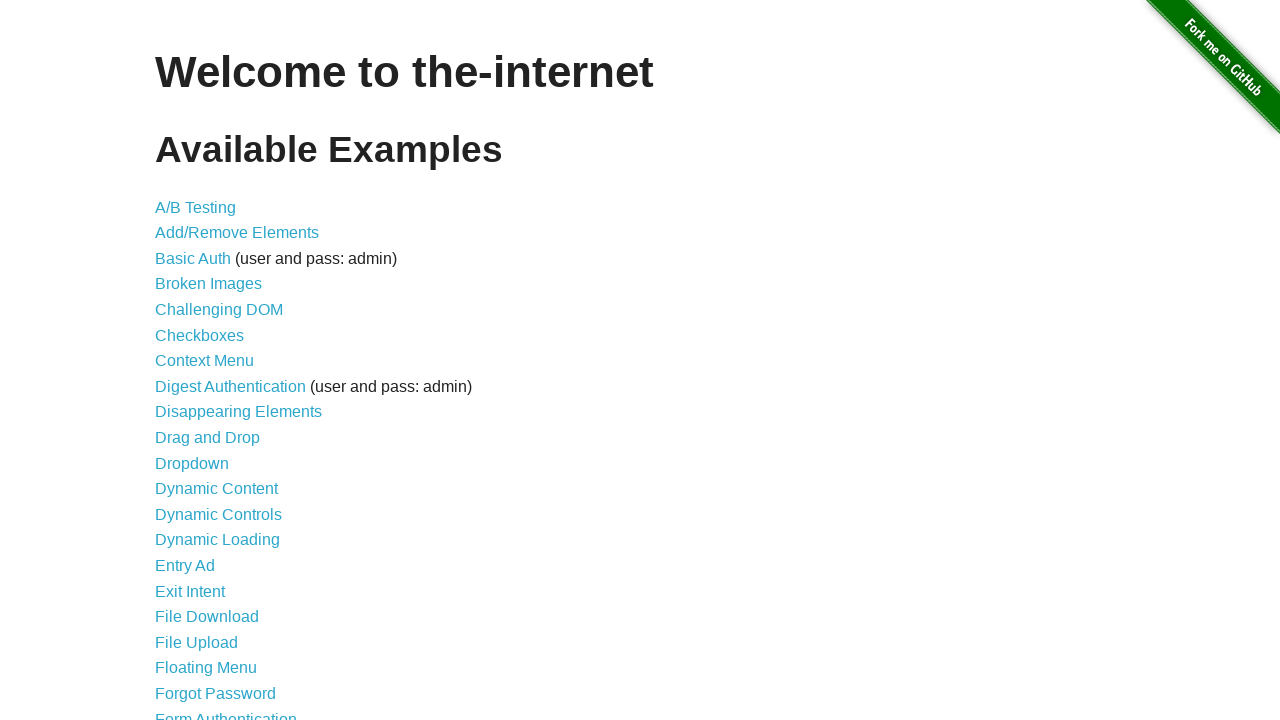

Clicked the first link in the list to navigate to A/B Testing page at (196, 207) on li a:nth-of-type(1)
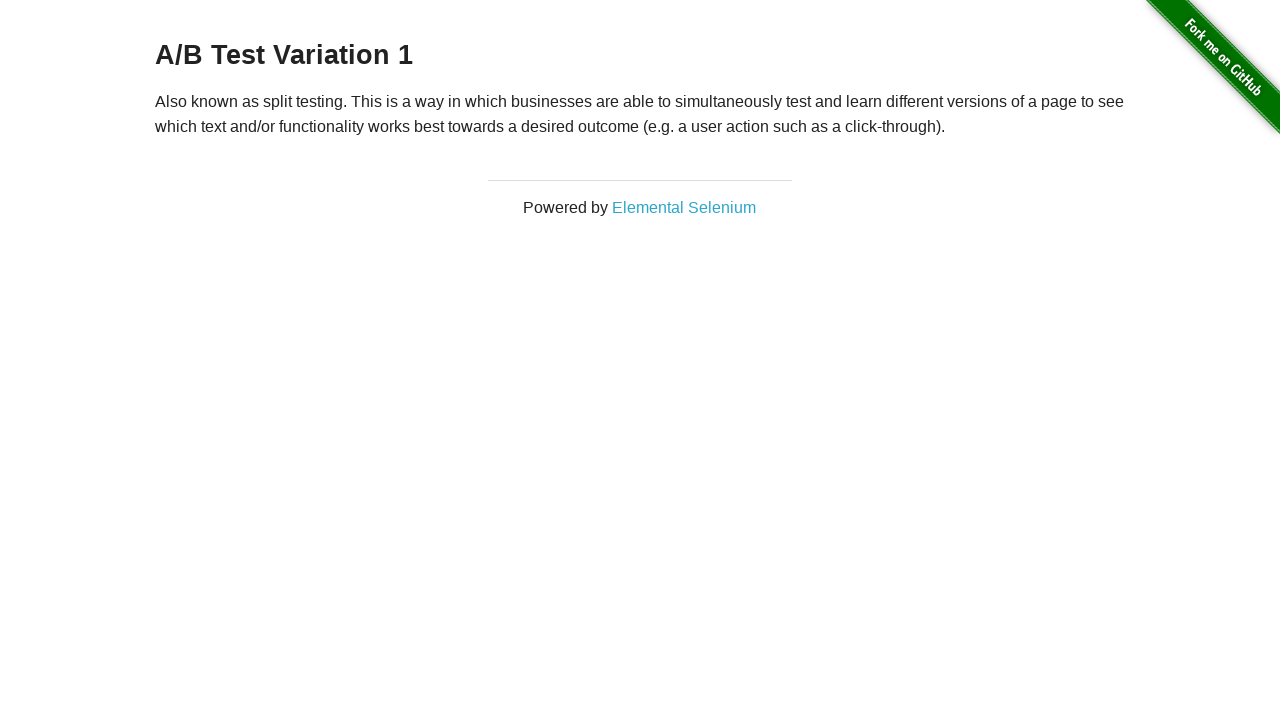

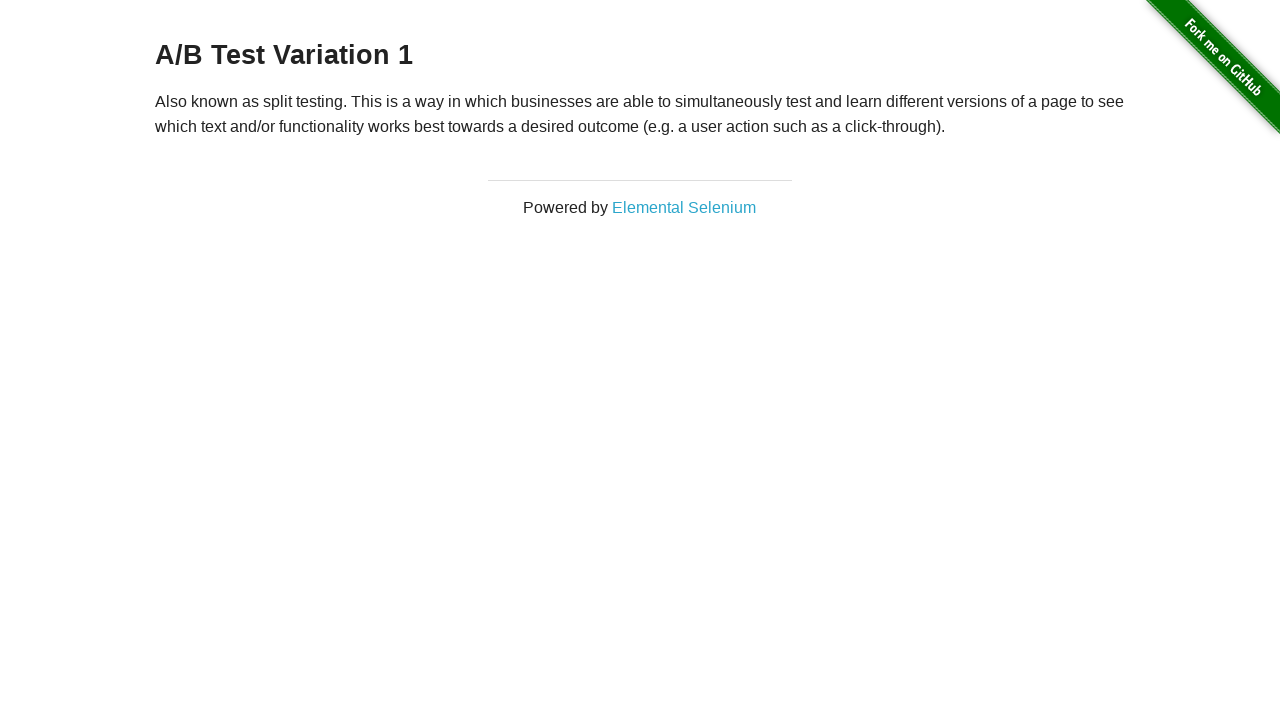